Tests password input field by entering a password, verifying the value, and clearing it

Starting URL: https://bonigarcia.dev/selenium-webdriver-java/web-form.html

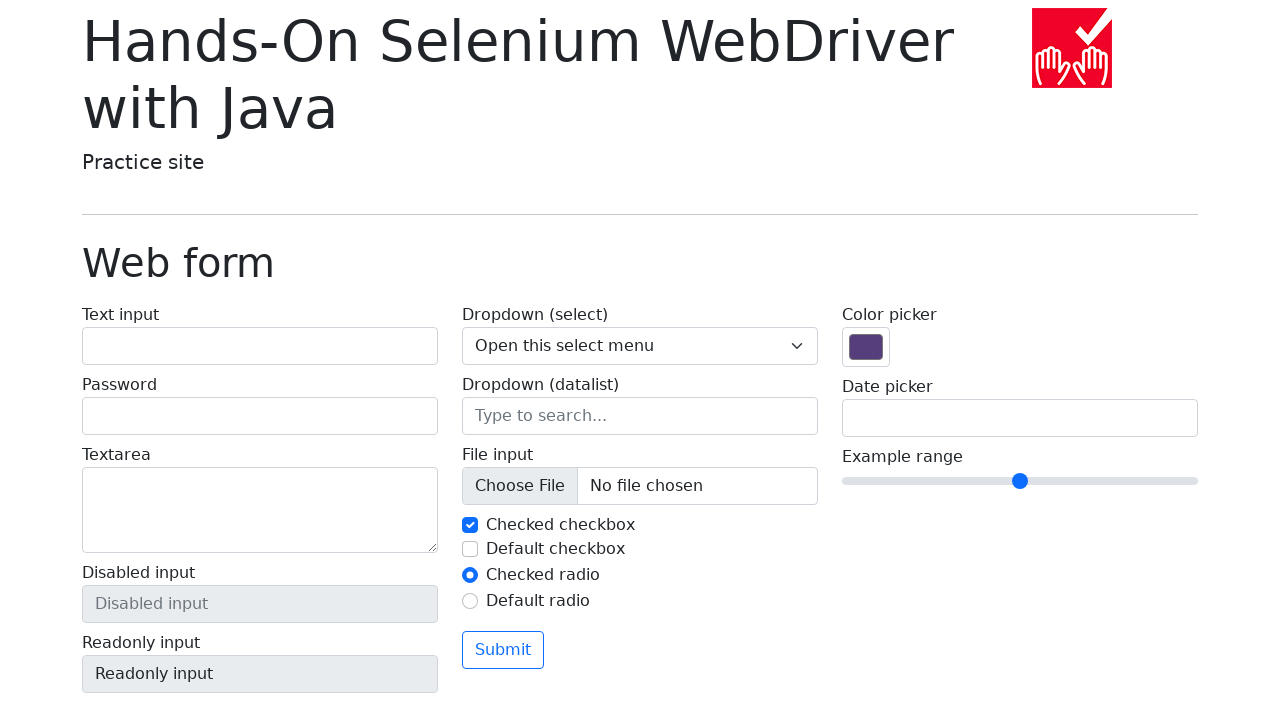

Filled password input field with 'password' on input[type='password']
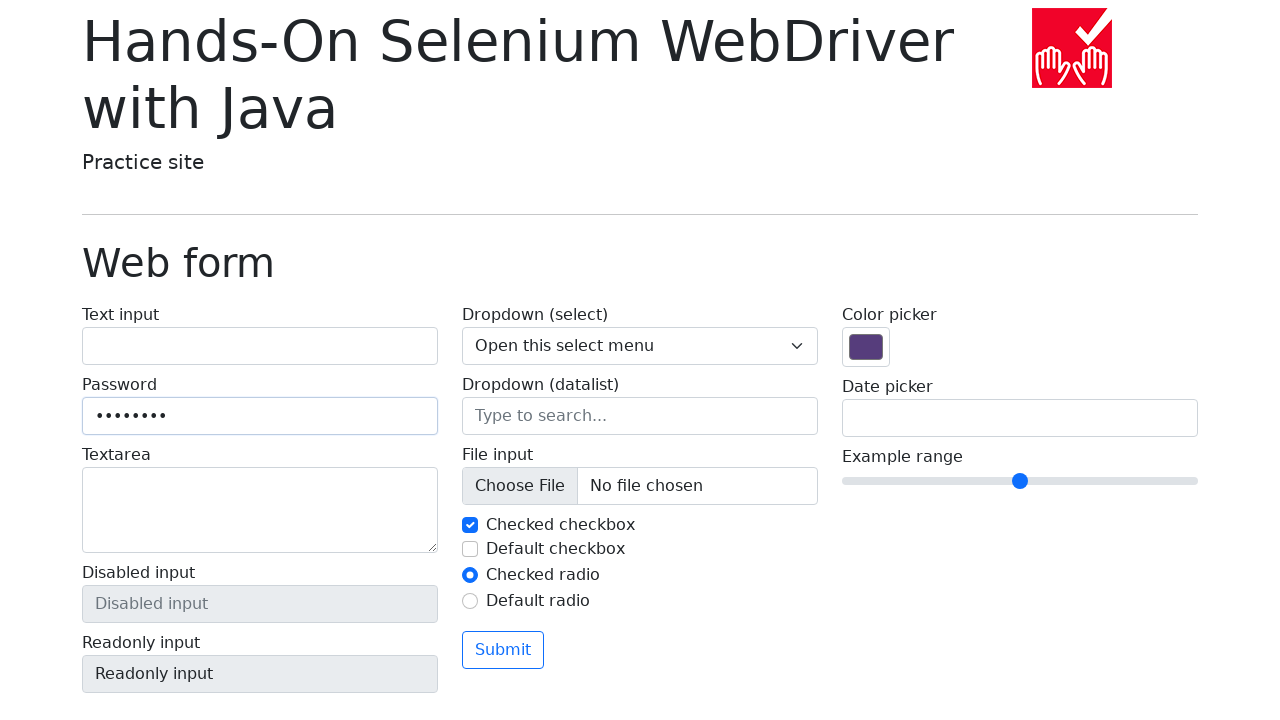

Verified password value was entered correctly
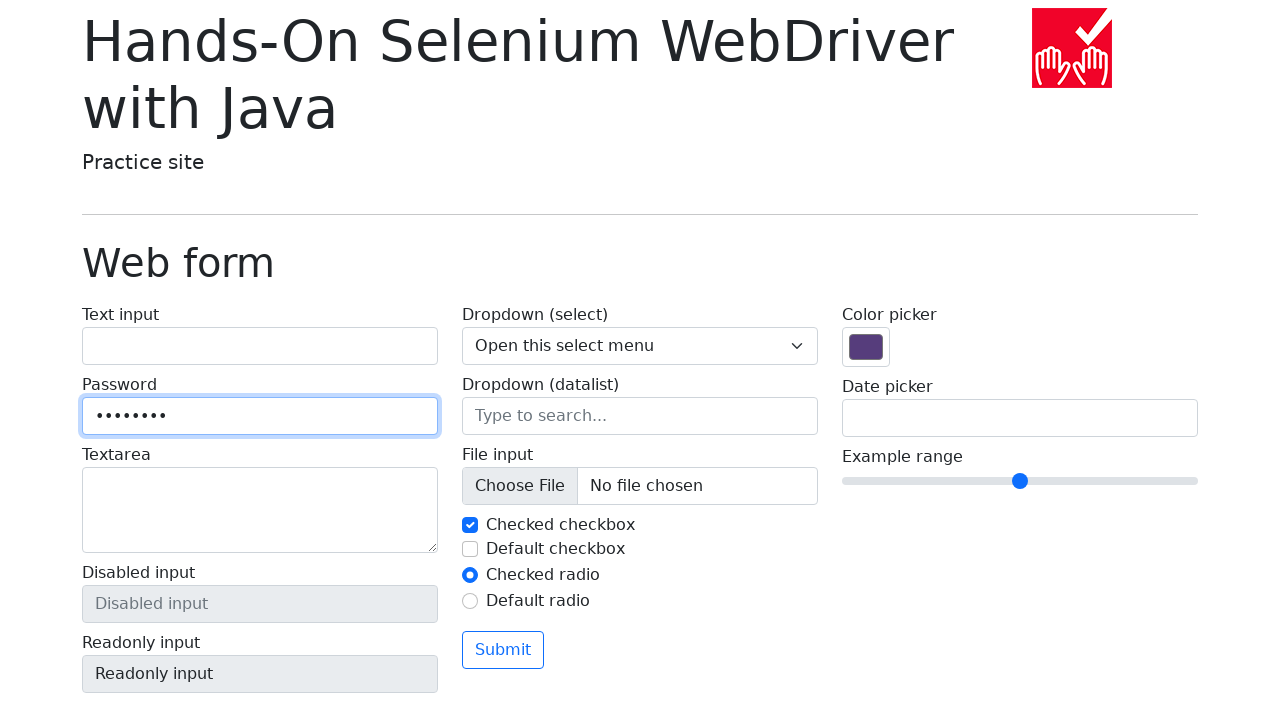

Cleared password input field on input[type='password']
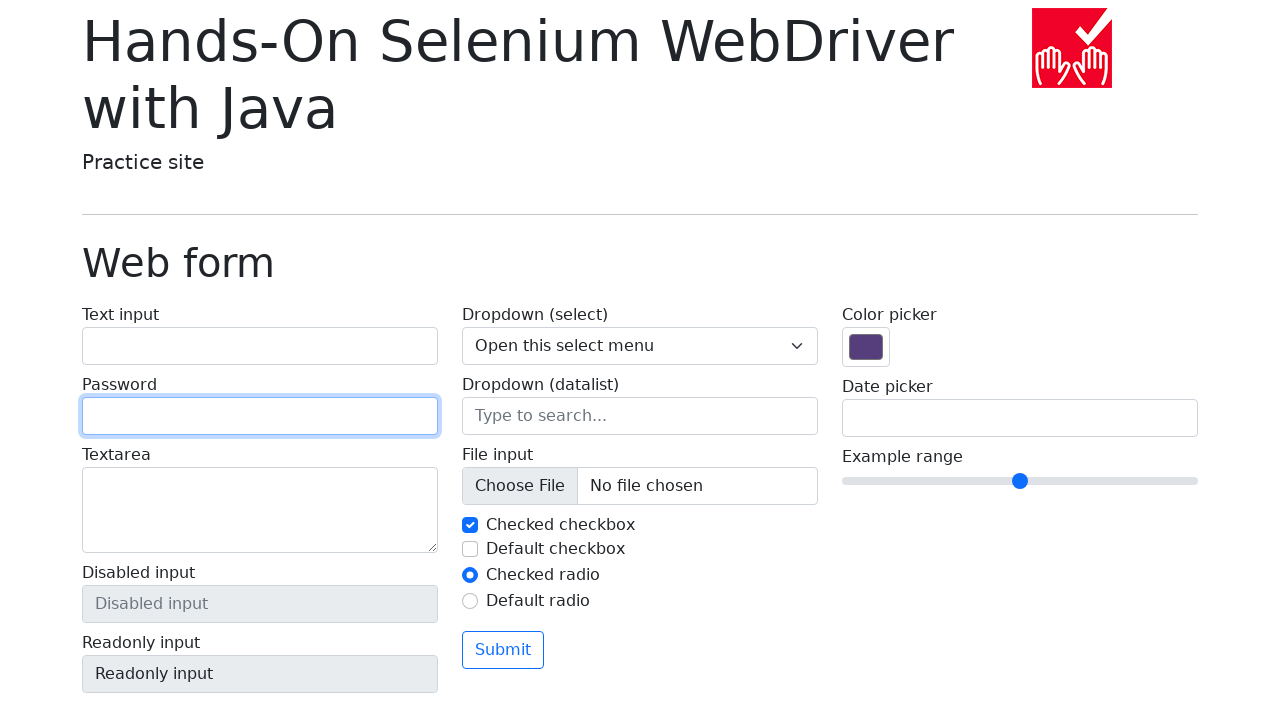

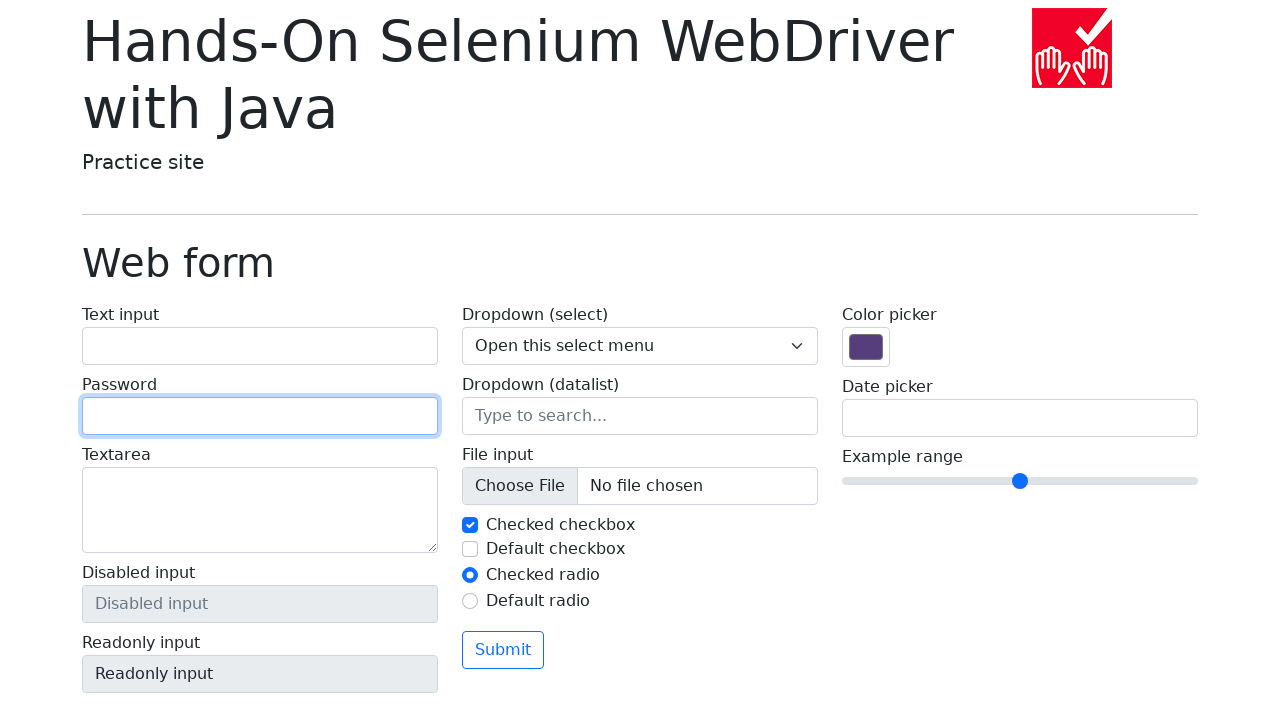